Tests checkbox interaction on W3Schools example page by clicking a checkbox and verifying the result text updates

Starting URL: https://www.w3schools.com/howto/tryit.asp?filename=tryhow_js_display_checkbox_text

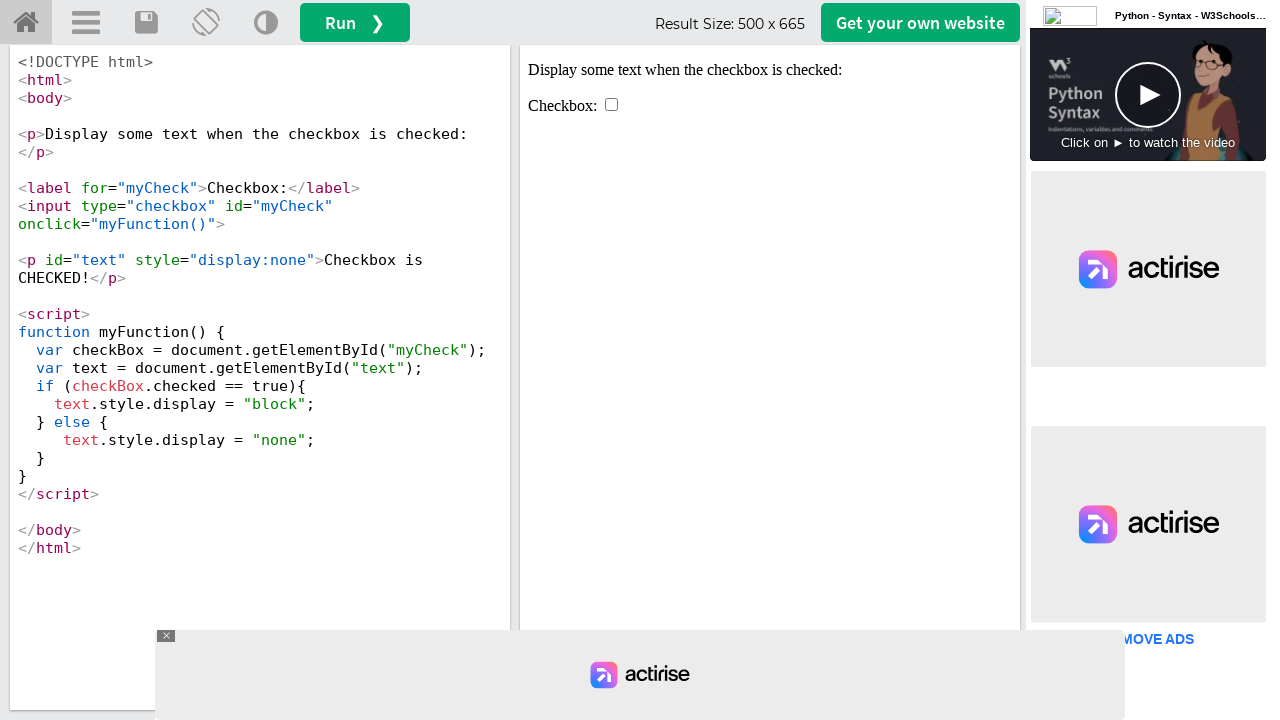

Clicked the checkbox in the iframe at (612, 104) on iframe#iframeResult >> nth=0 >> internal:control=enter-frame >> #myCheck
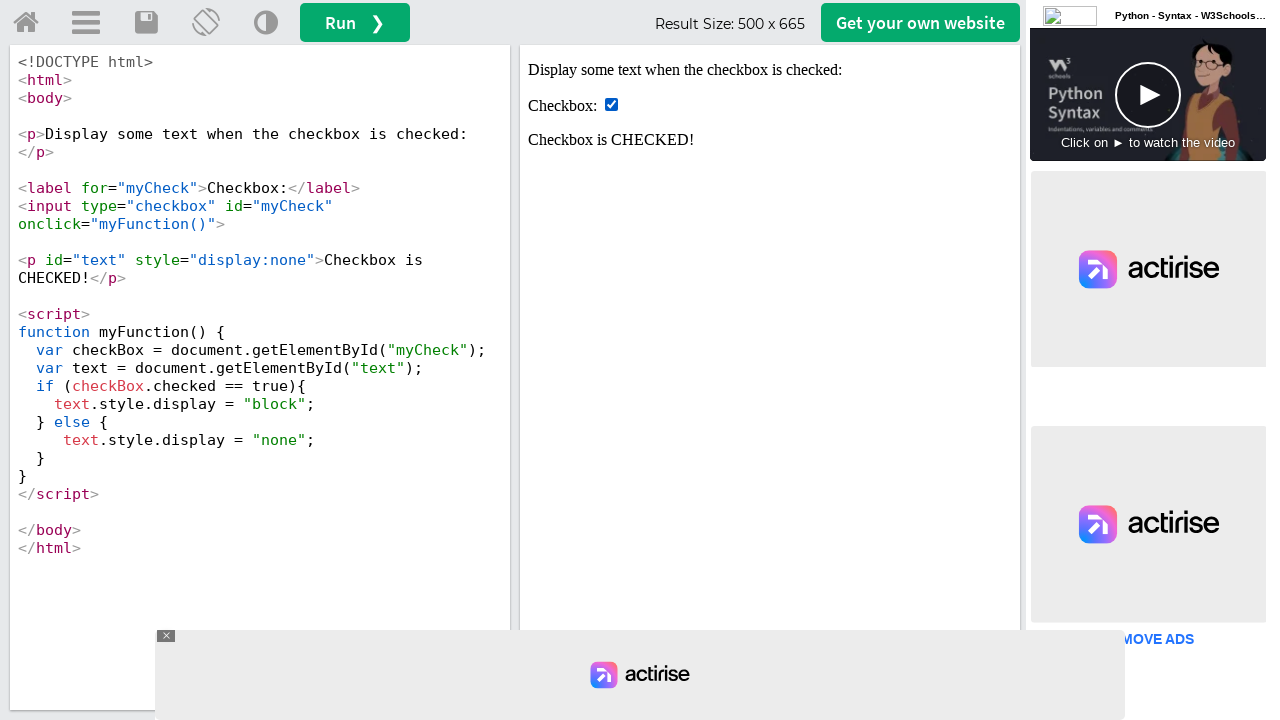

Retrieved the result text content from the checkbox example
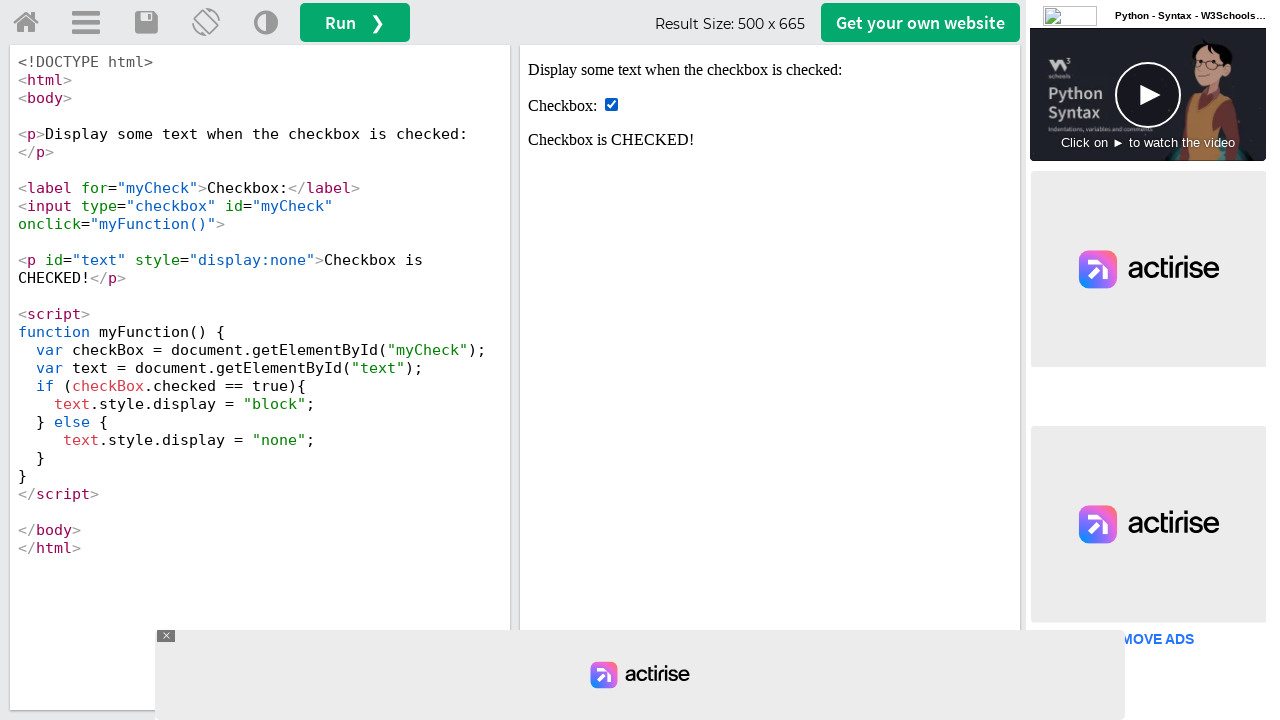

Verified that result text equals 'Checkbox is CHECKED!'
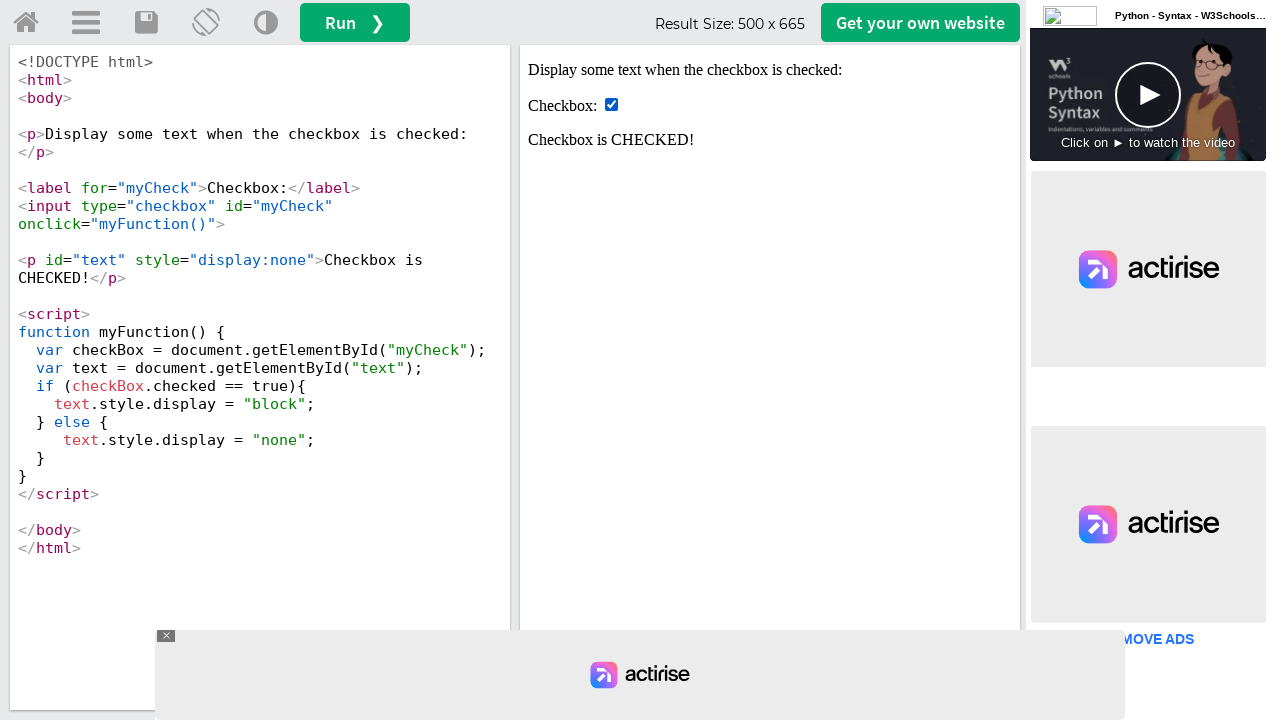

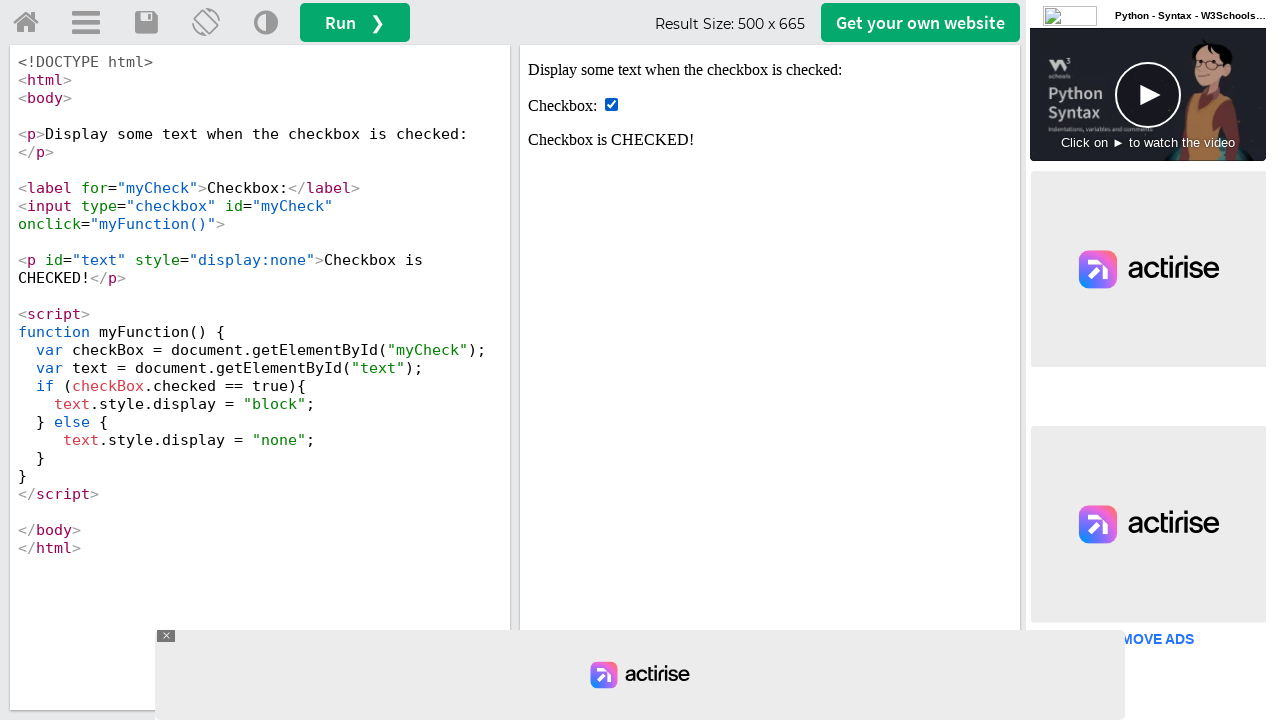